Tests the contact form functionality on demoblaze.com by opening the contact modal, filling in email, name, and message fields, and submitting the form.

Starting URL: https://www.demoblaze.com/

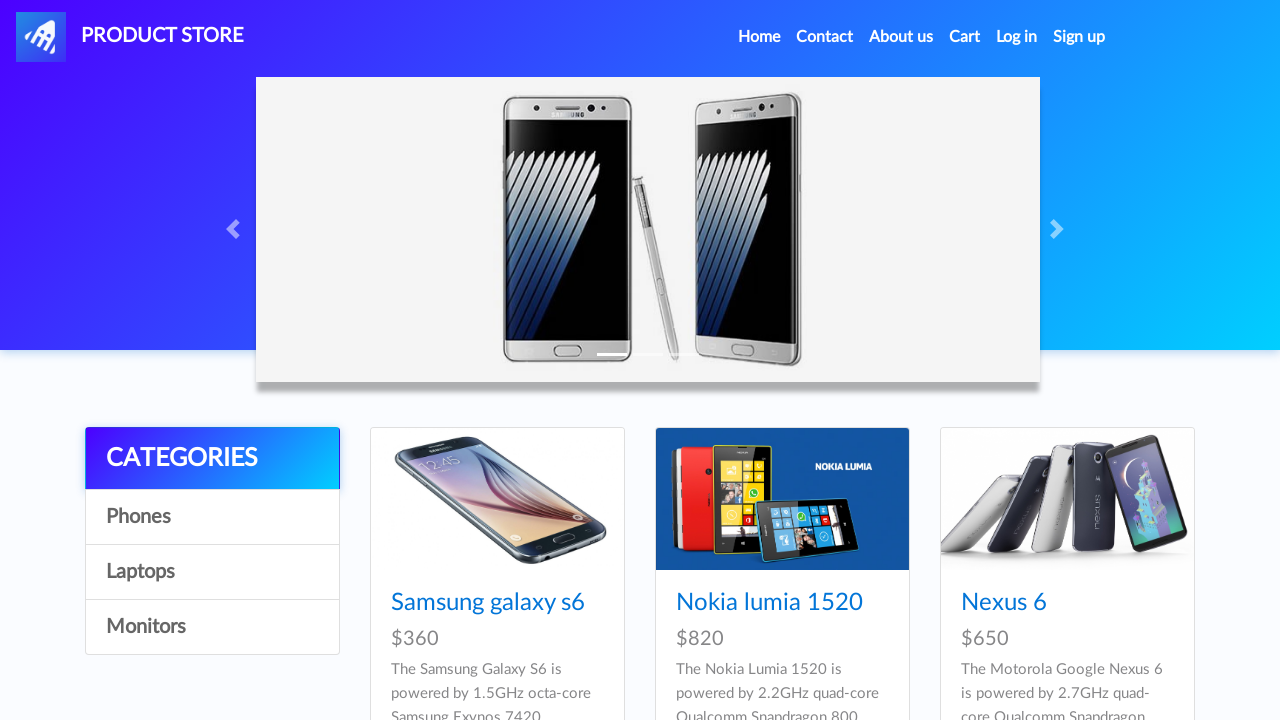

Waited for categories to load on demoblaze homepage
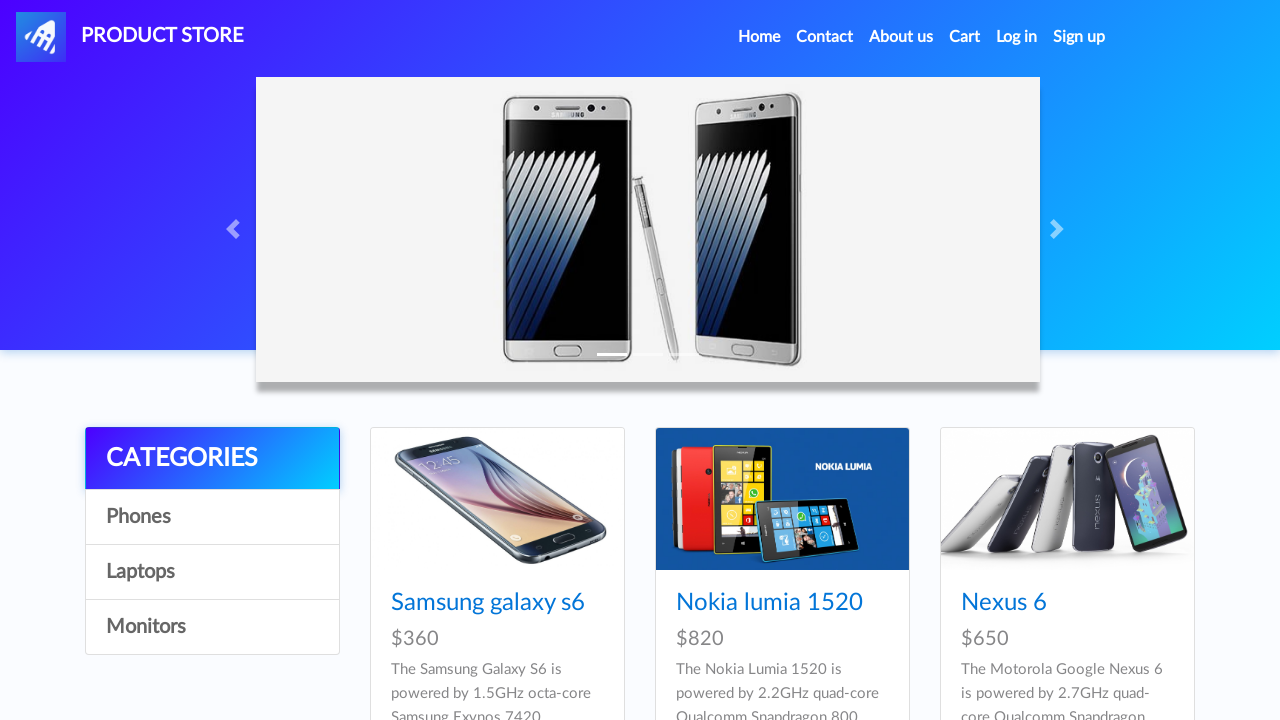

Clicked Contact link in navigation at (825, 37) on xpath=//*[@id="navbarExample"]/ul/li[2]/a
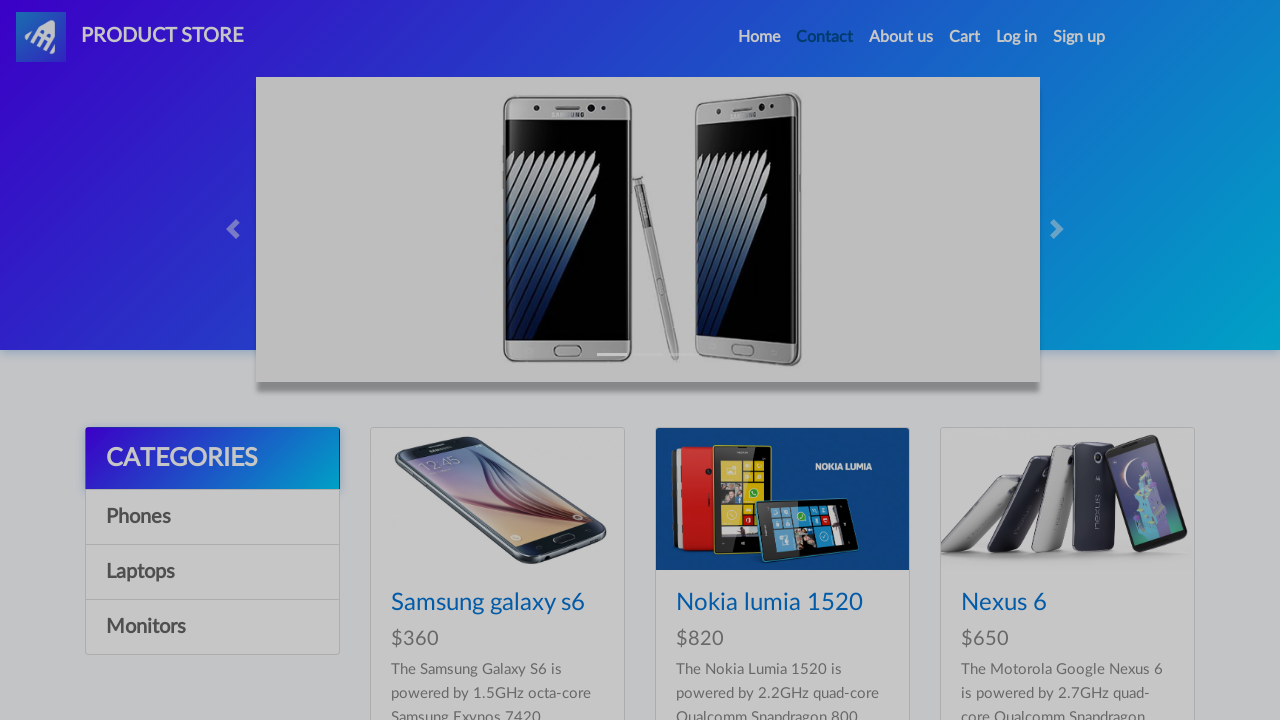

Contact modal appeared with email field visible
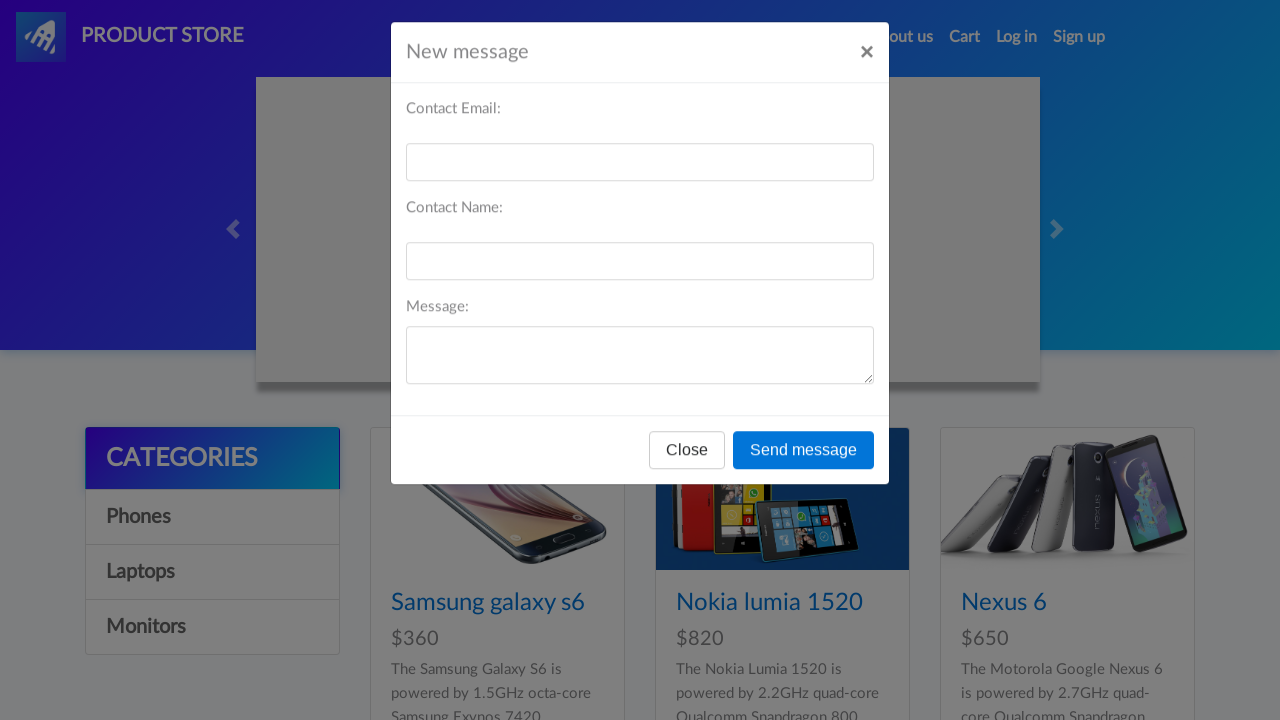

Filled email field with 'testuser2024@example.com' on #recipient-email
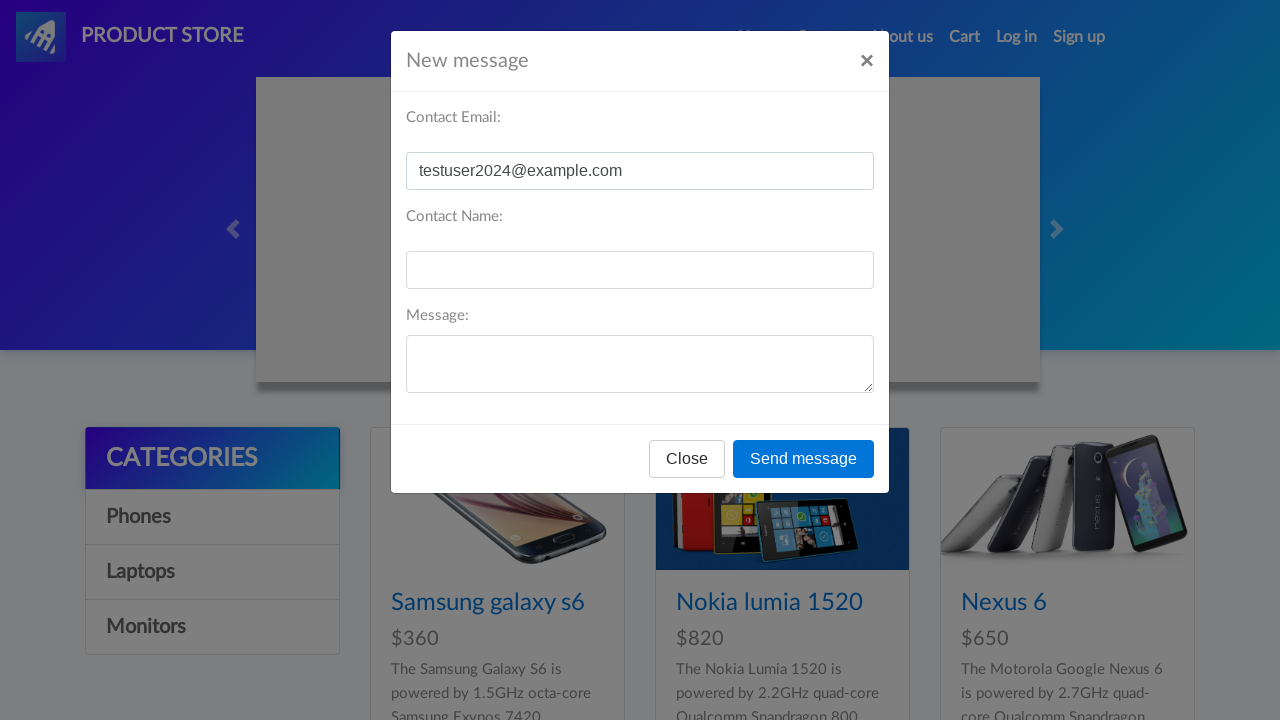

Filled name field with 'John Smith' on #recipient-name
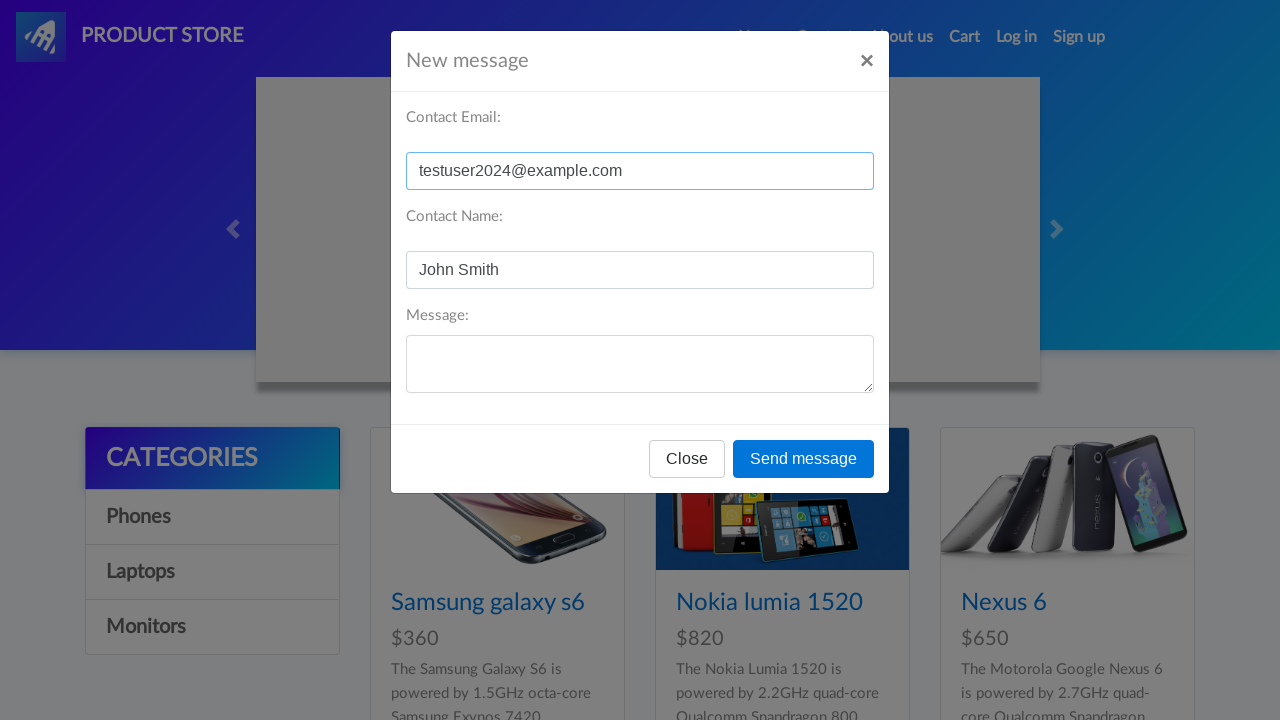

Filled message field with test inquiry text on #message-text
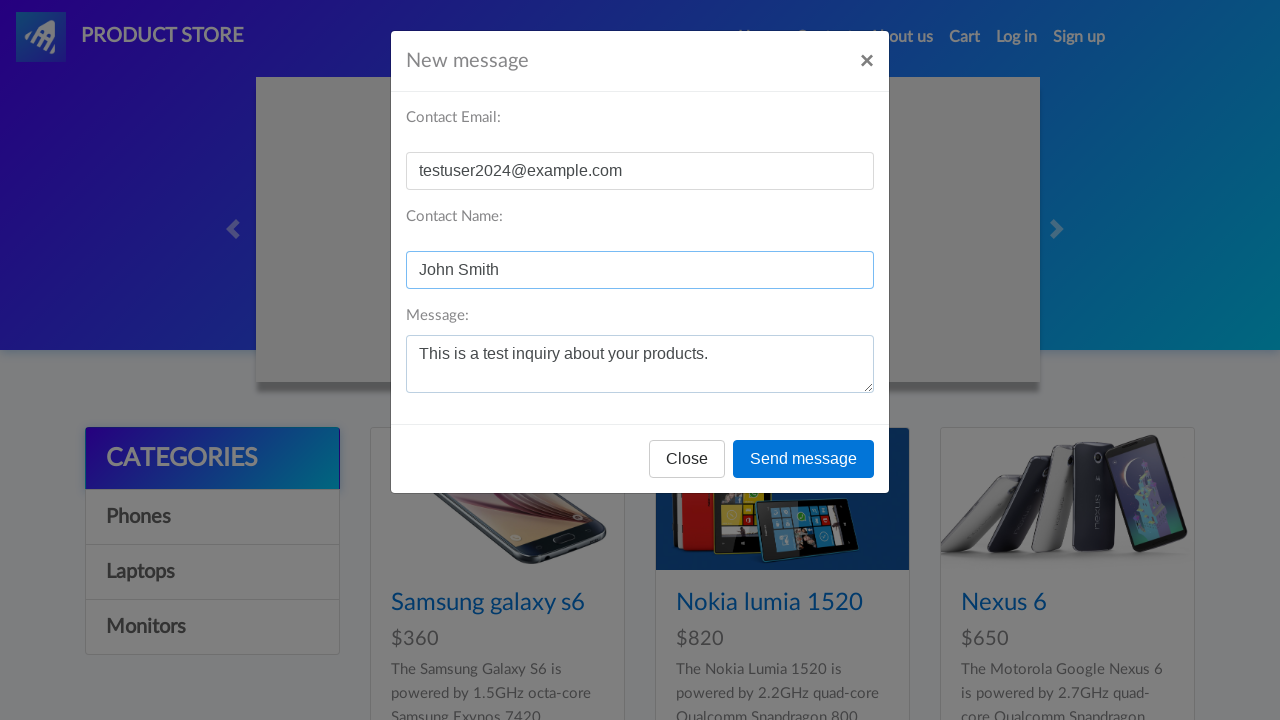

Clicked send message button to submit contact form at (804, 459) on xpath=//*[@id="exampleModal"]/div/div/div[3]/button[2]
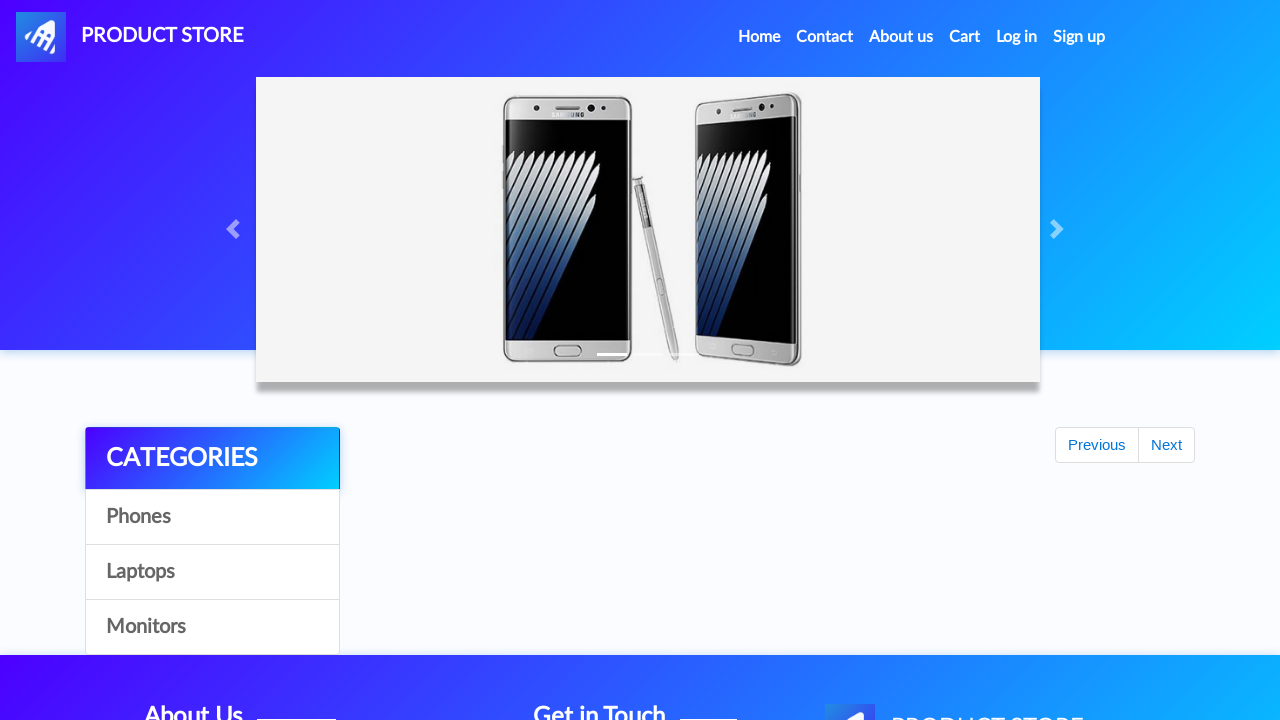

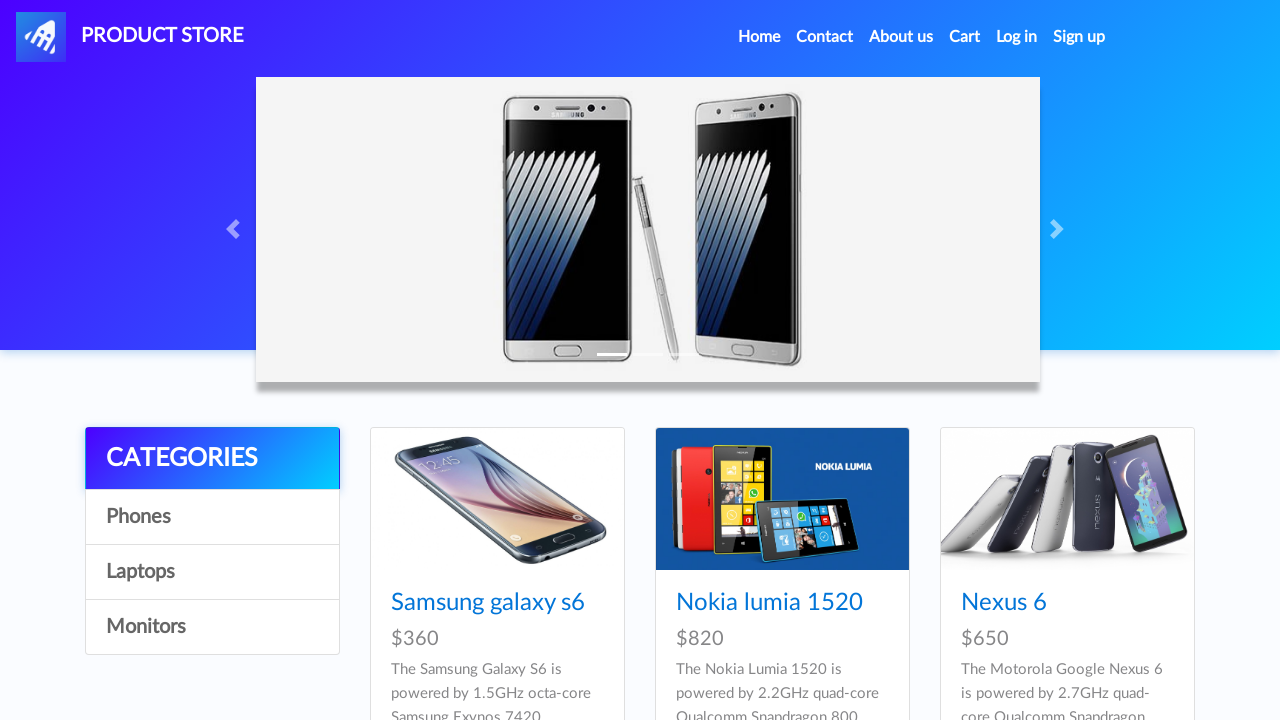